Tests a live quiz functionality by loading the quiz page, waiting for options to appear, clicking the first option card, and verifying that the selection becomes active and the Next button becomes enabled.

Starting URL: https://lyubovpsy.com/quiz-test/

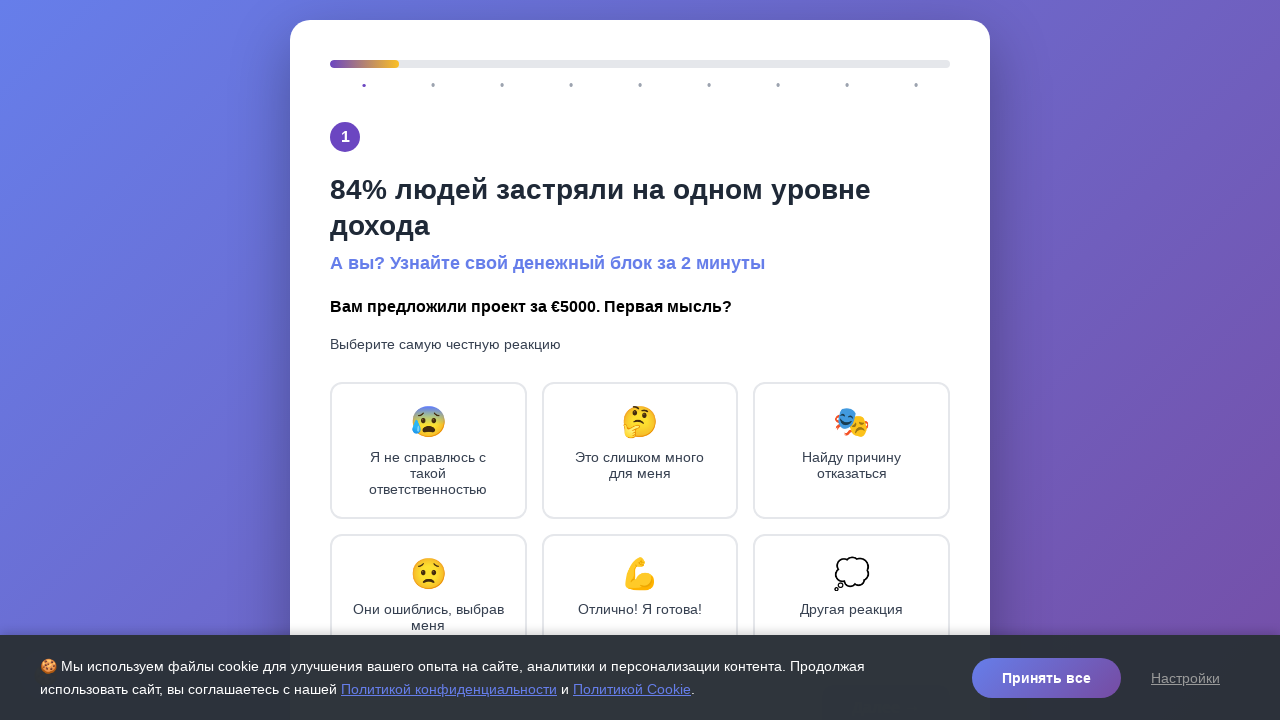

Waited for quiz option cards to load
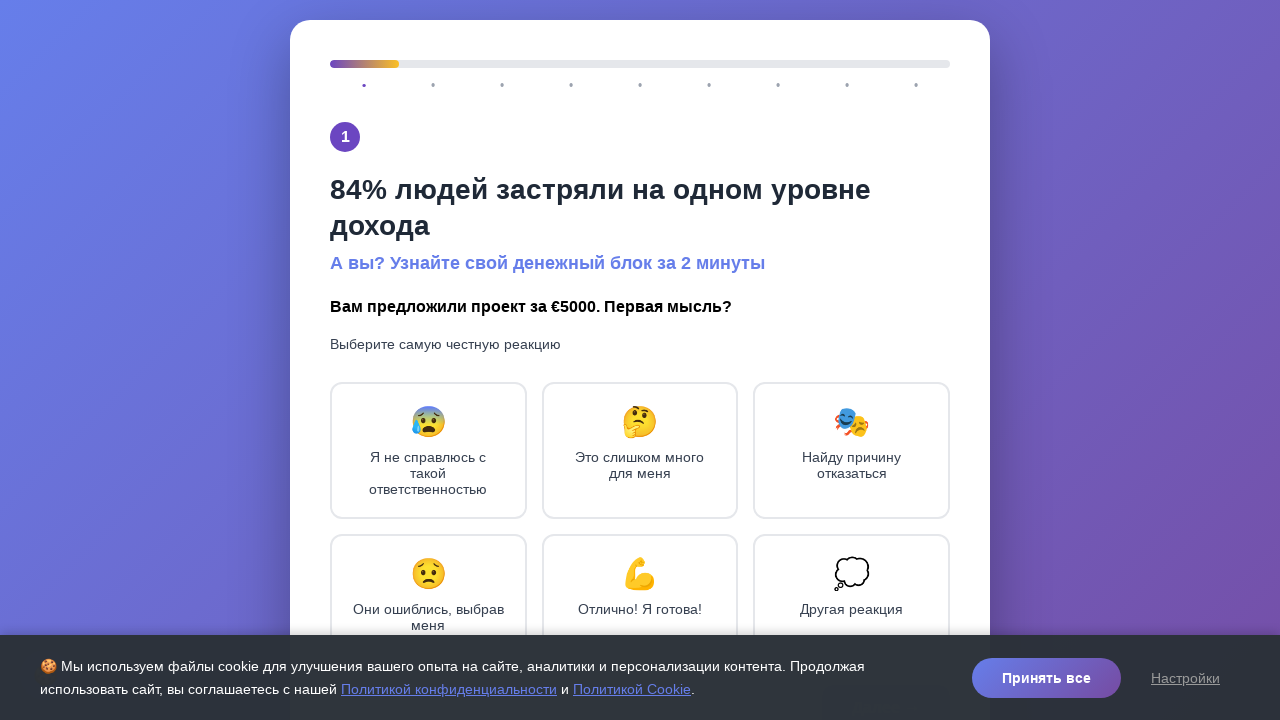

Retrieved quiz title: 84% людей застряли на одном уровне дохода
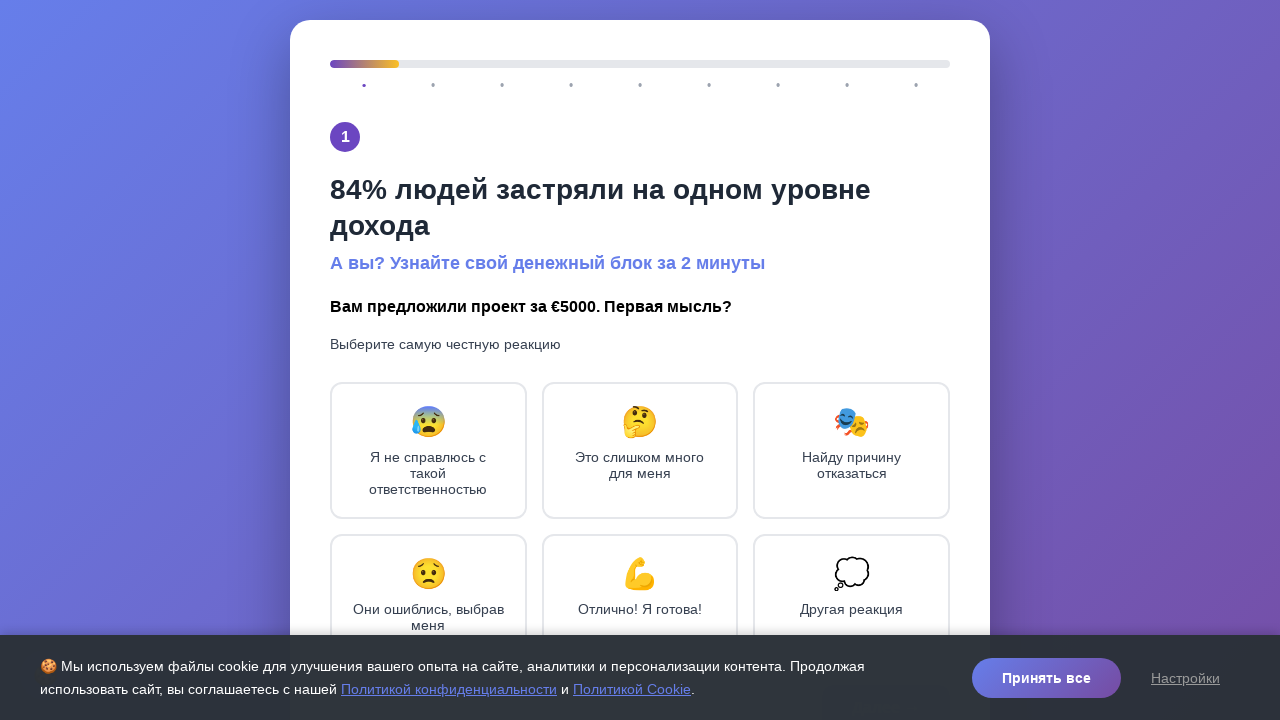

Counted 36 quiz option cards available
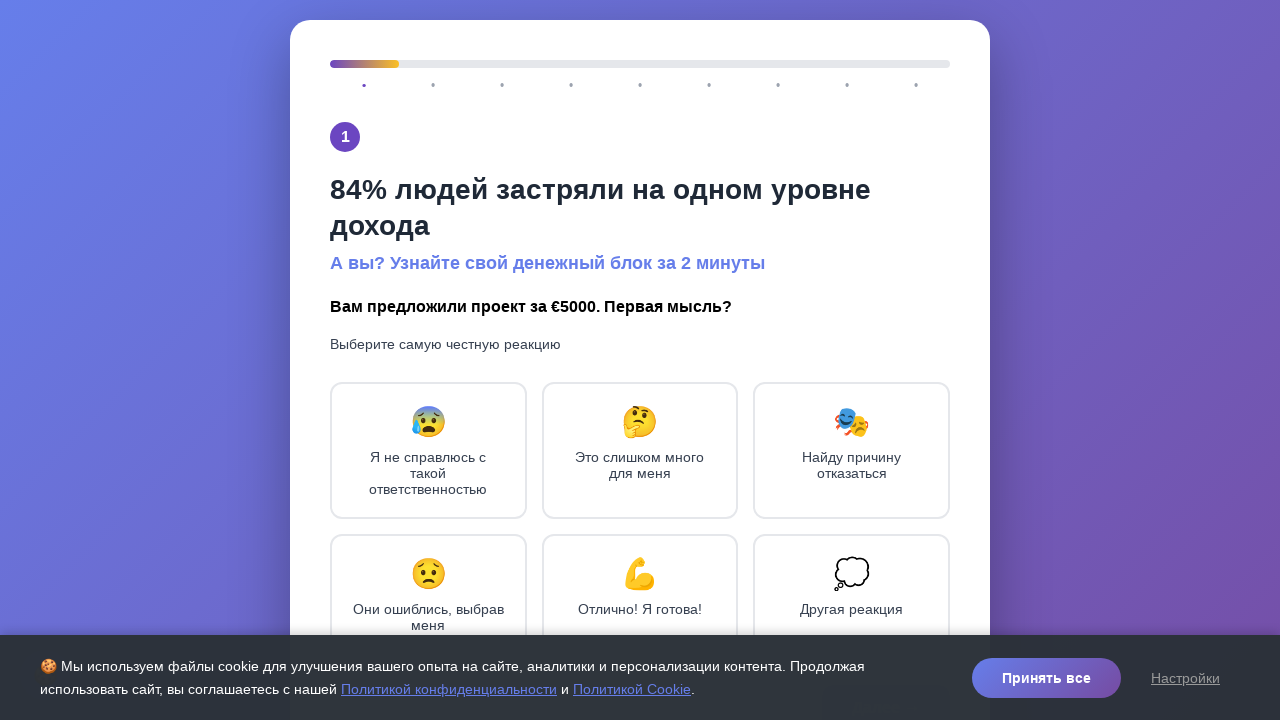

Clicked the first option card at (428, 450) on .option-card >> nth=0
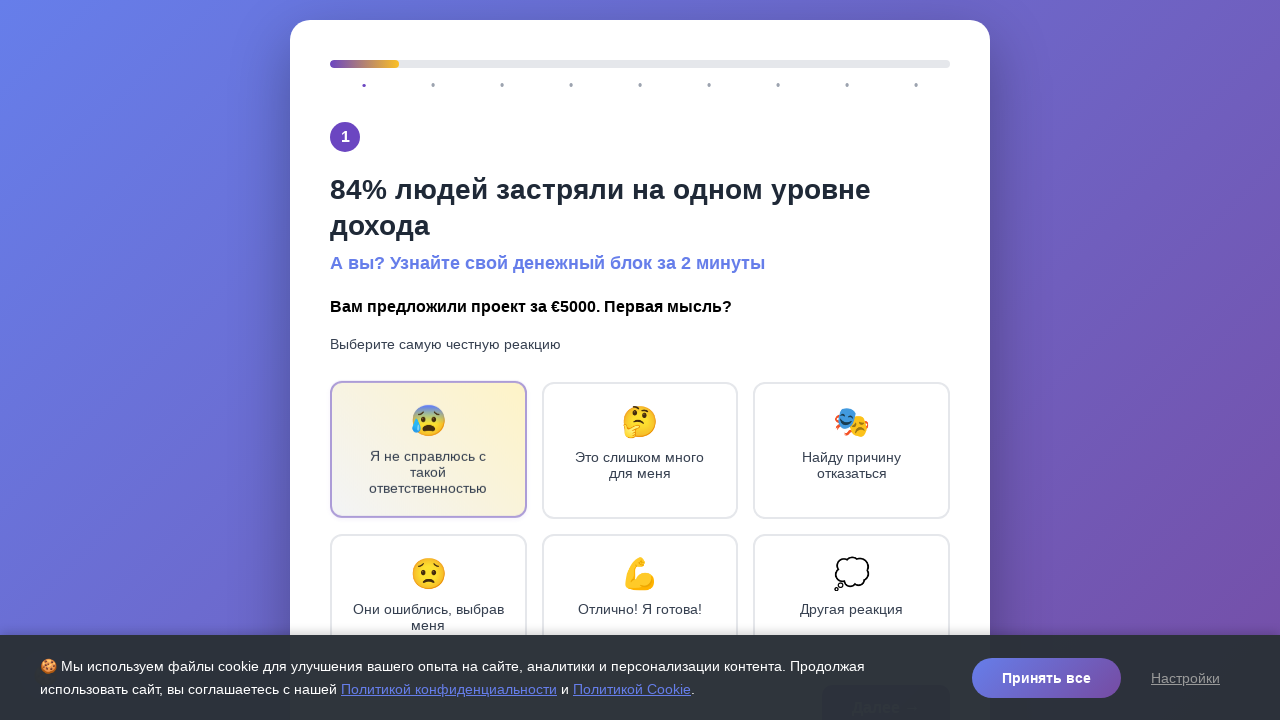

Waited for selection to register
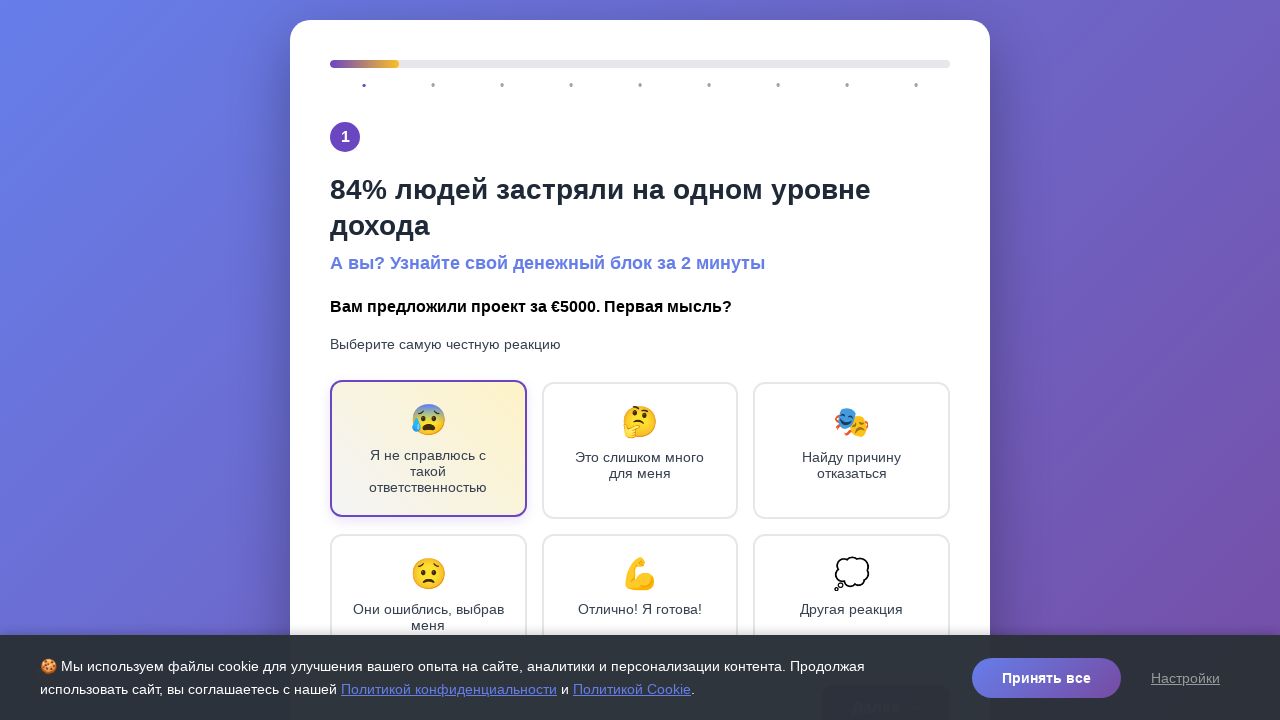

Verified Next button state after selection
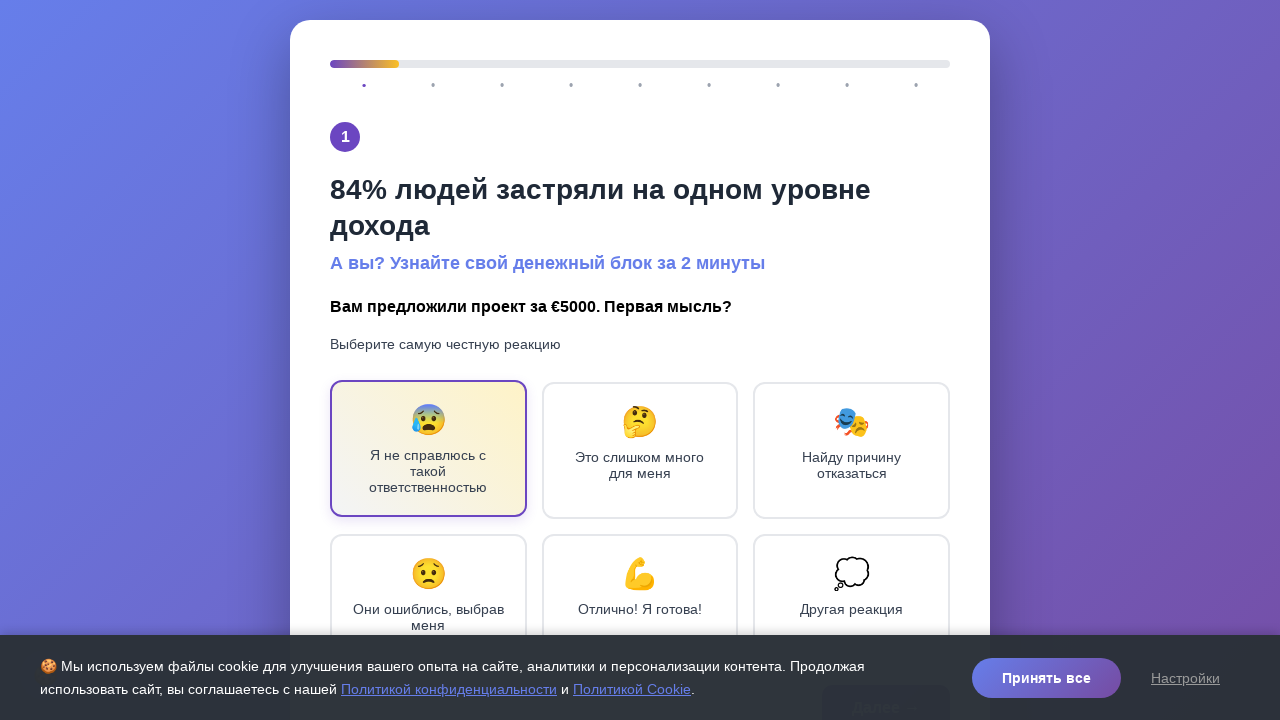

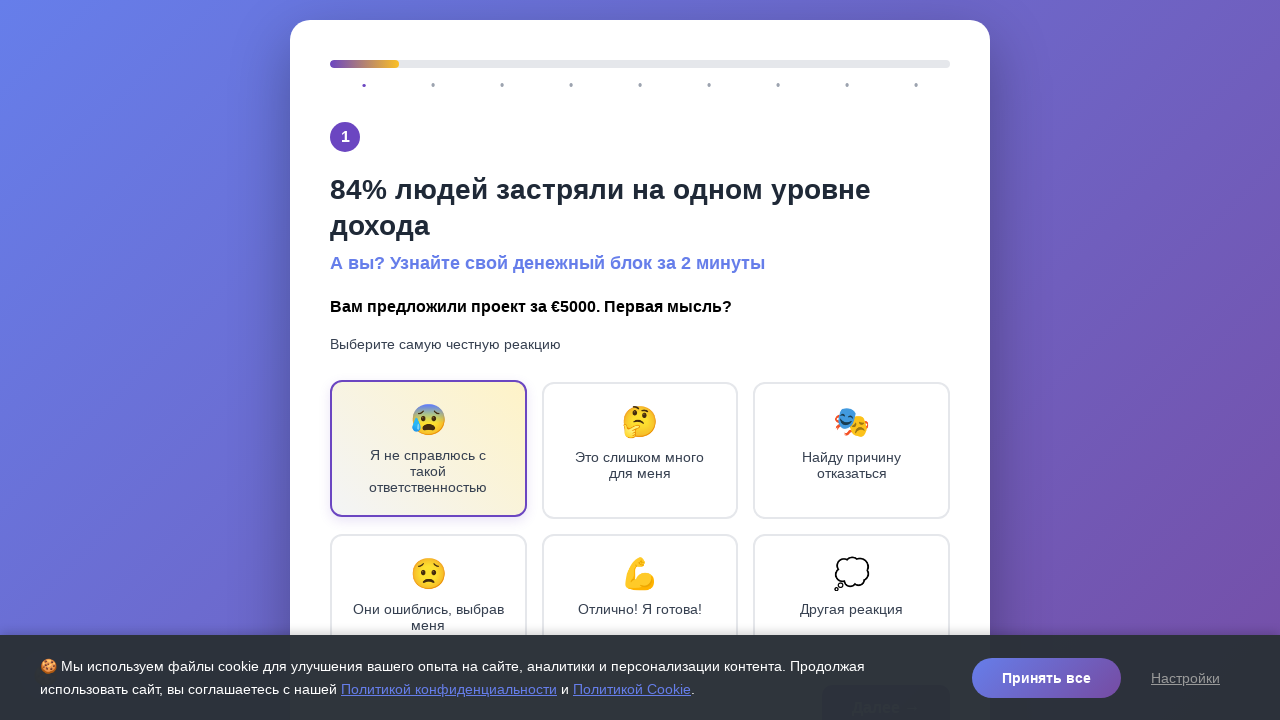